Tests navigation to the library section of an Angular demo application by clicking the library button

Starting URL: https://rahulshettyacademy.com/angularAppdemo/

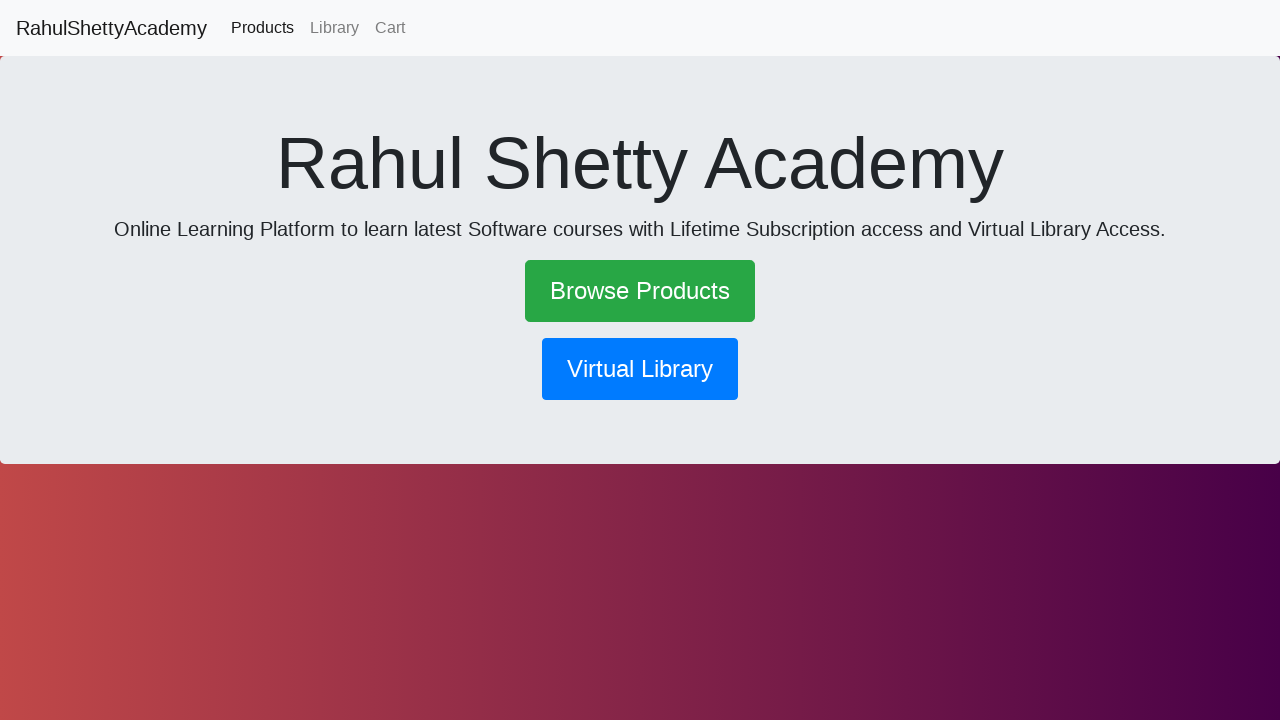

Clicked library button to navigate to library section at (640, 369) on button[routerlink*='library']
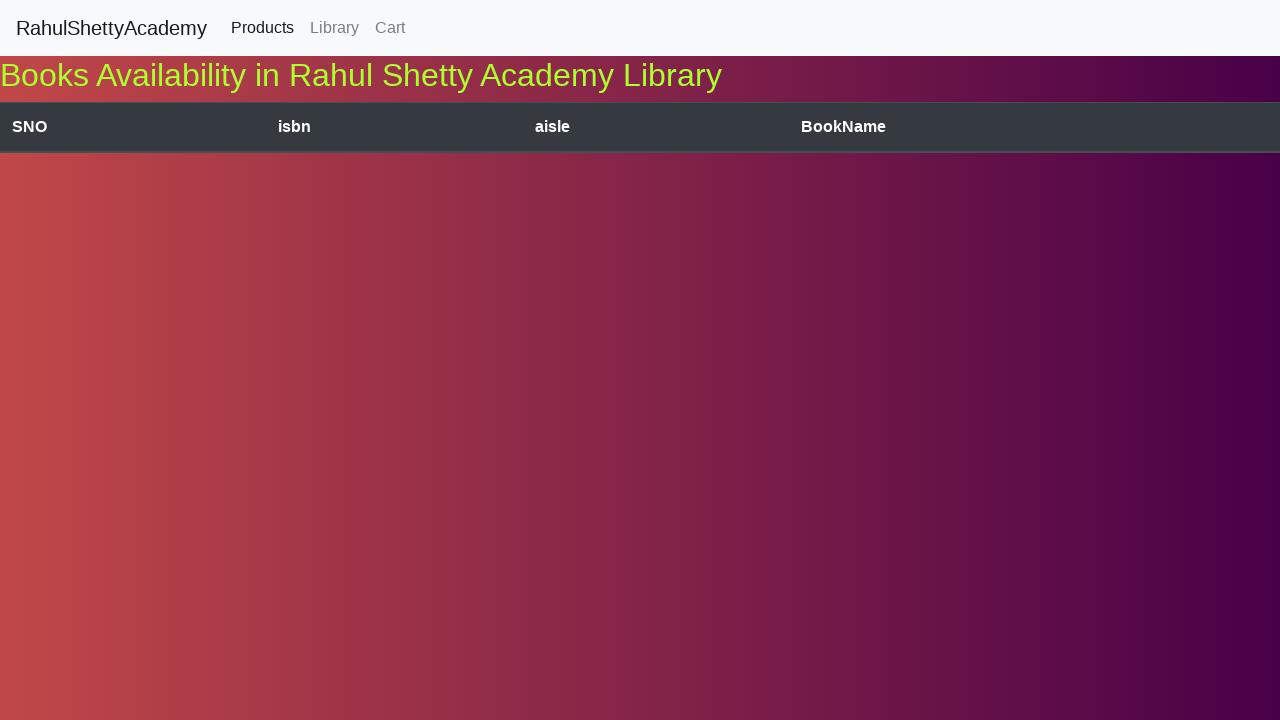

Waited for network to be idle after navigation to library
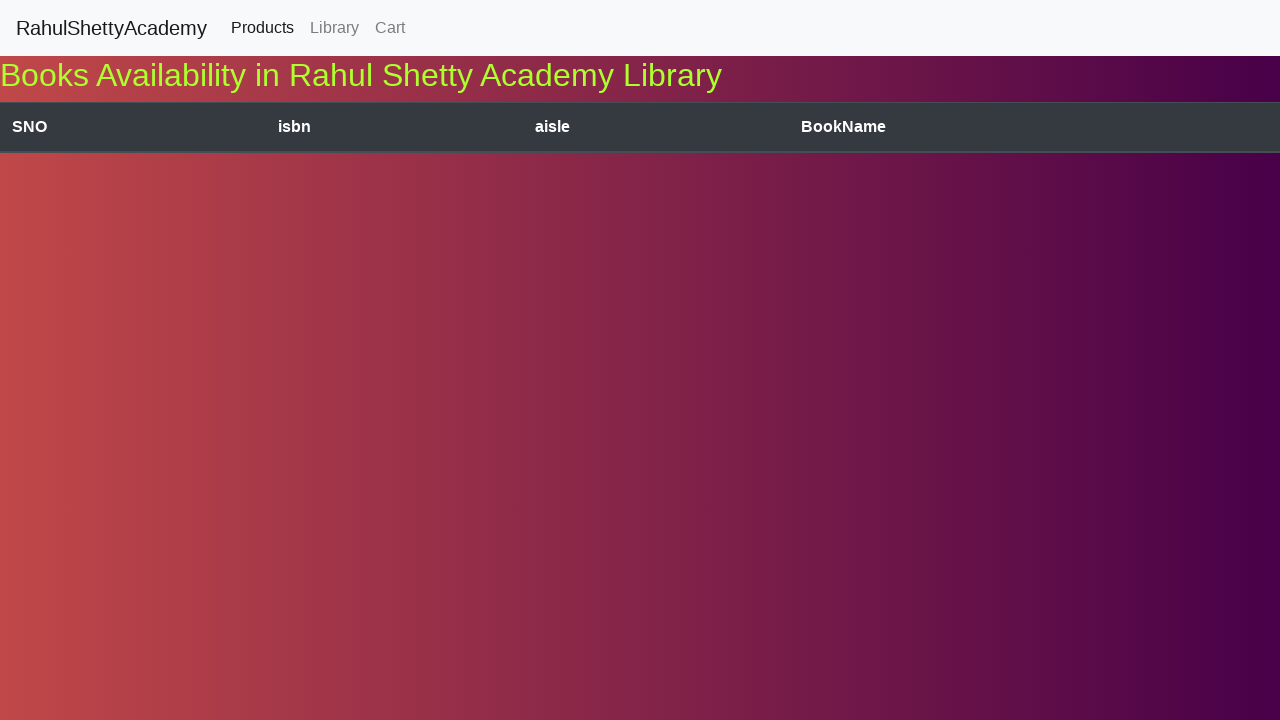

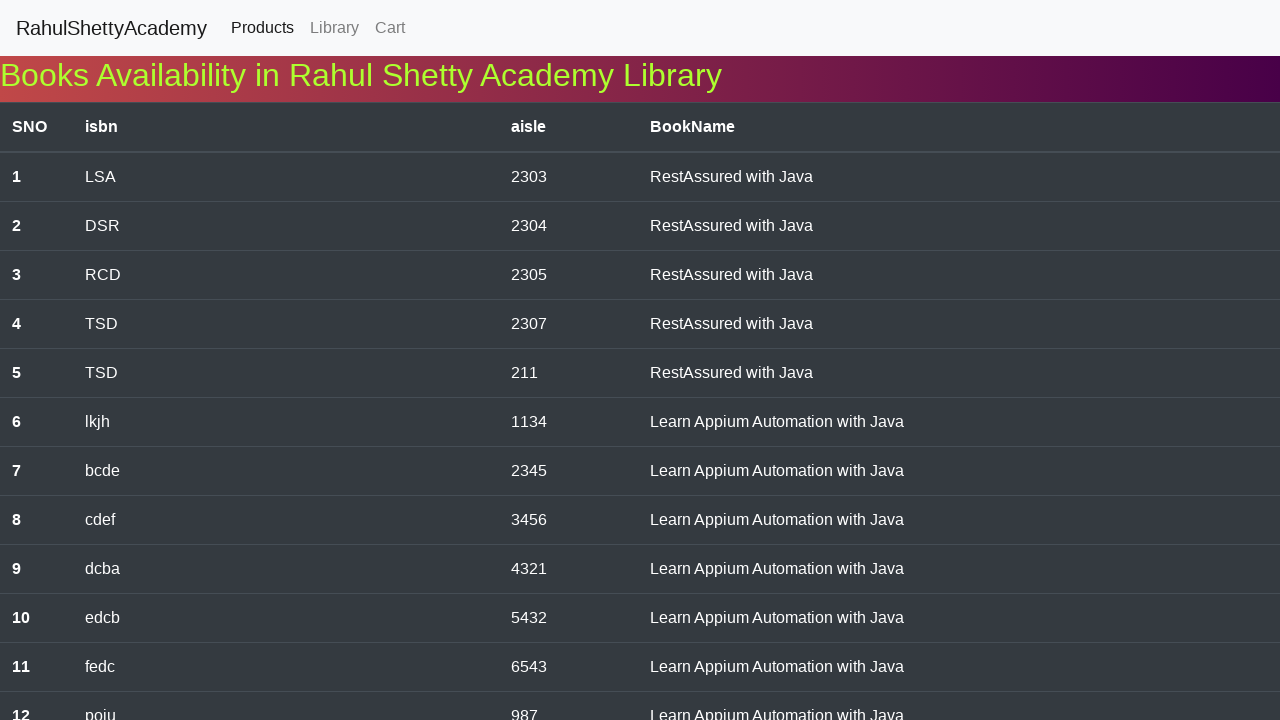